Tests drag and drop functionality by dragging element A and dropping it onto element B

Starting URL: http://the-internet.herokuapp.com/drag_and_drop

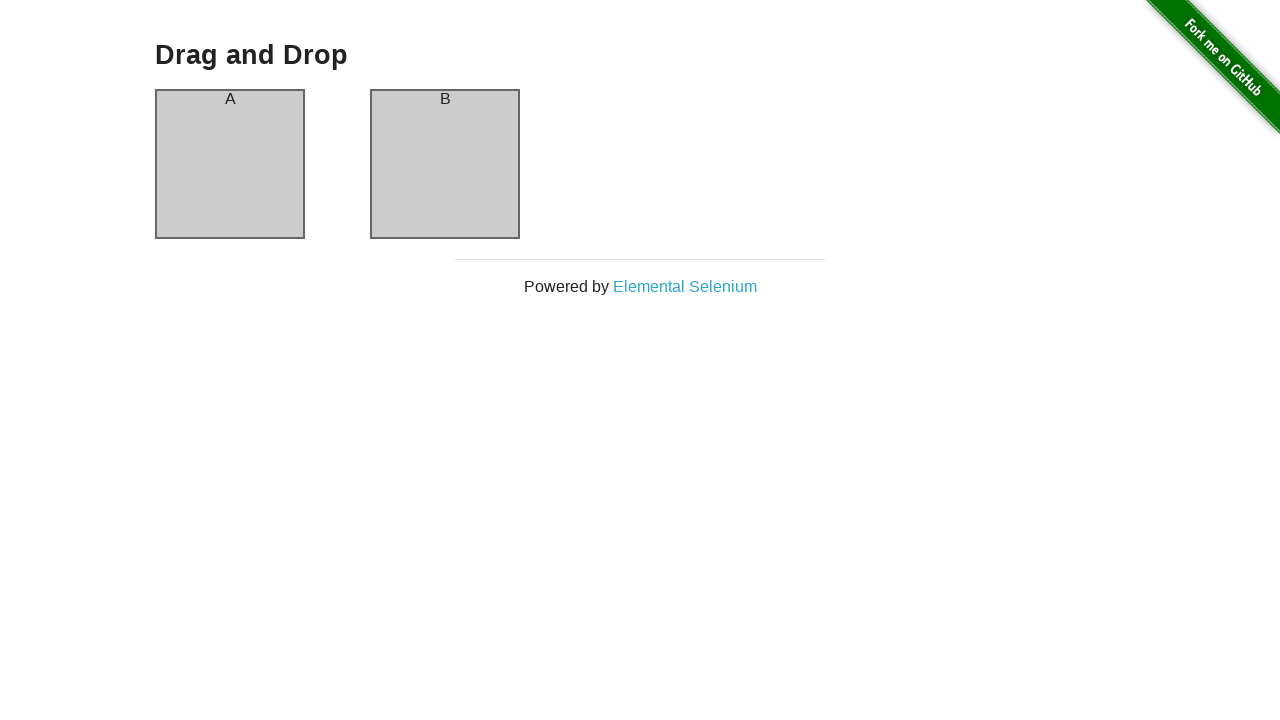

Waited for element A to be present
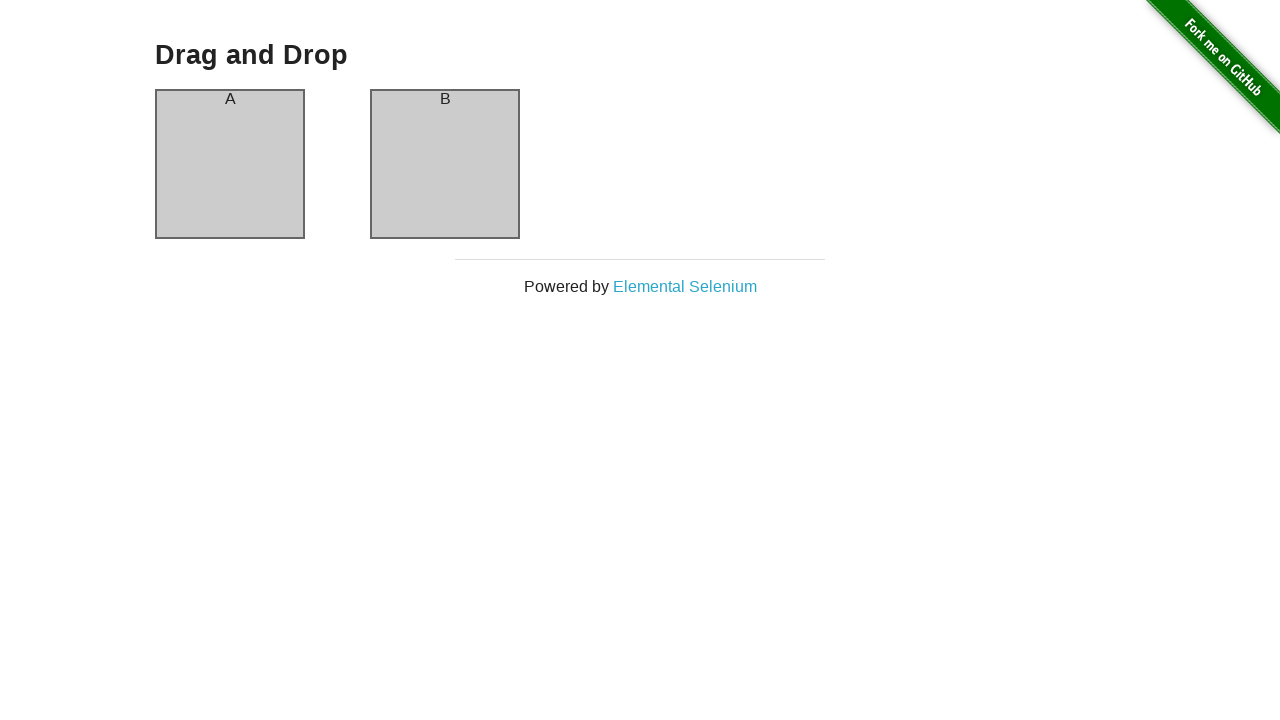

Waited for element B to be present
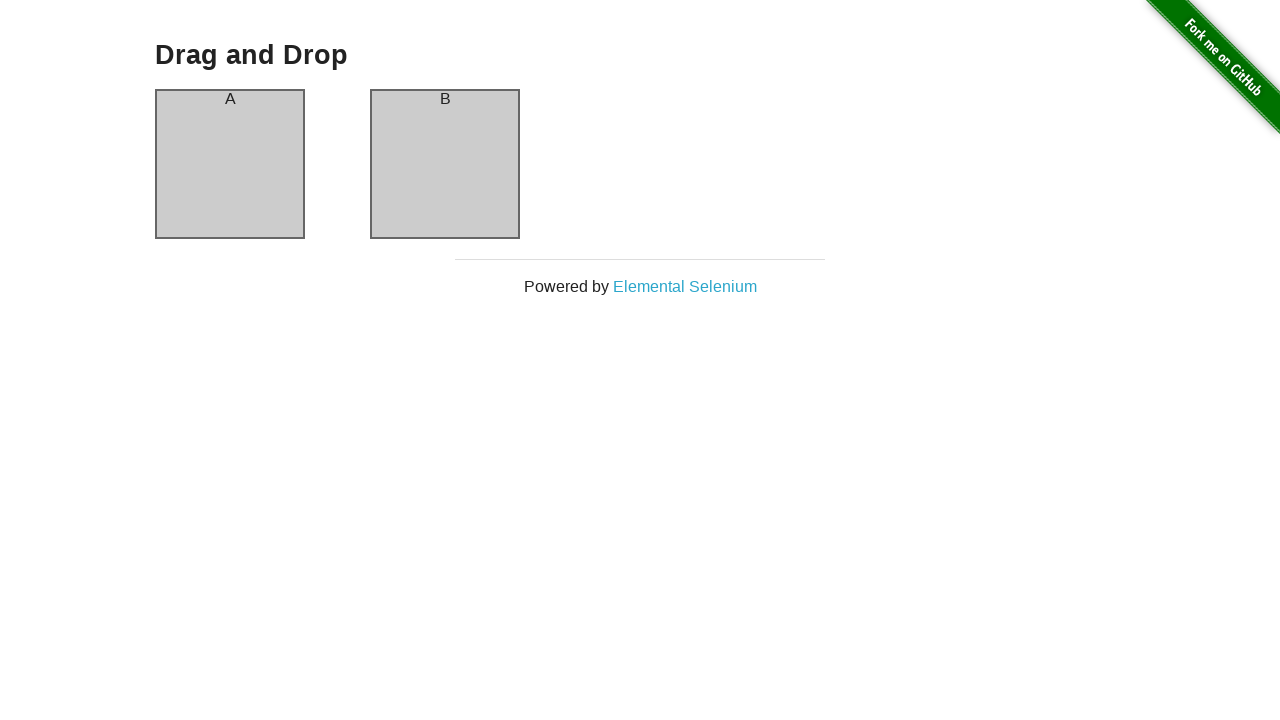

Located element A
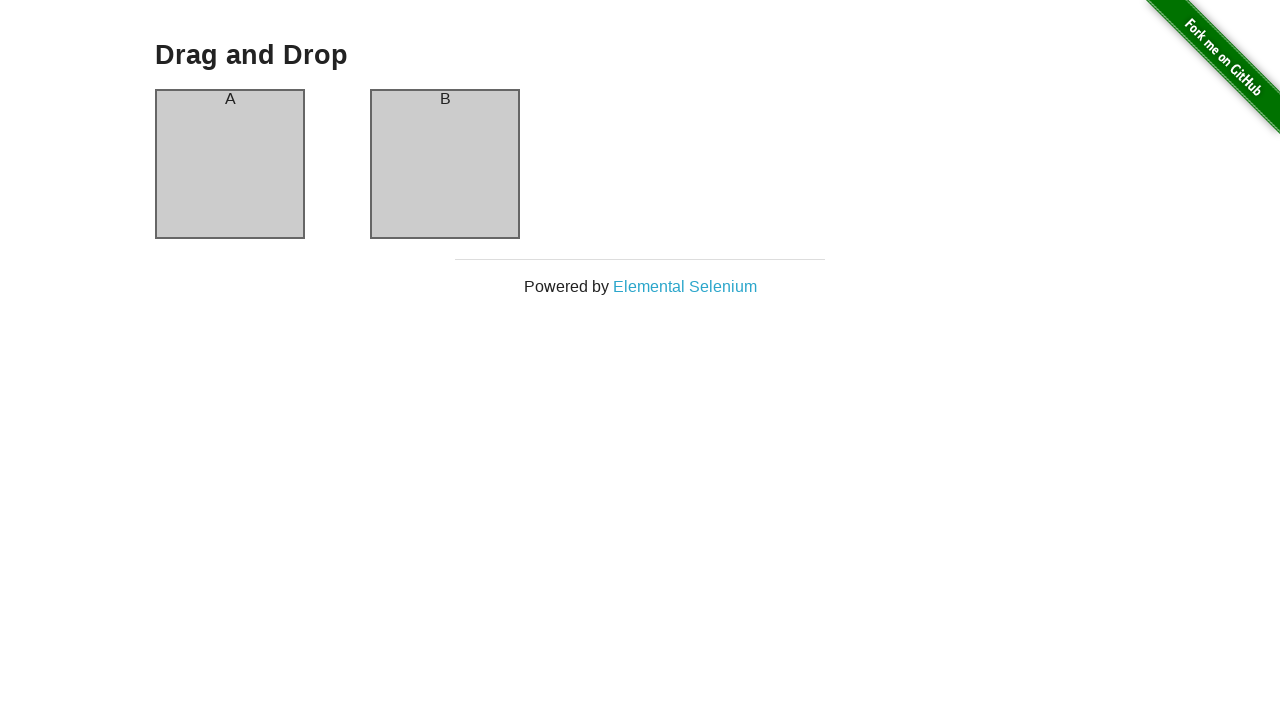

Located element B
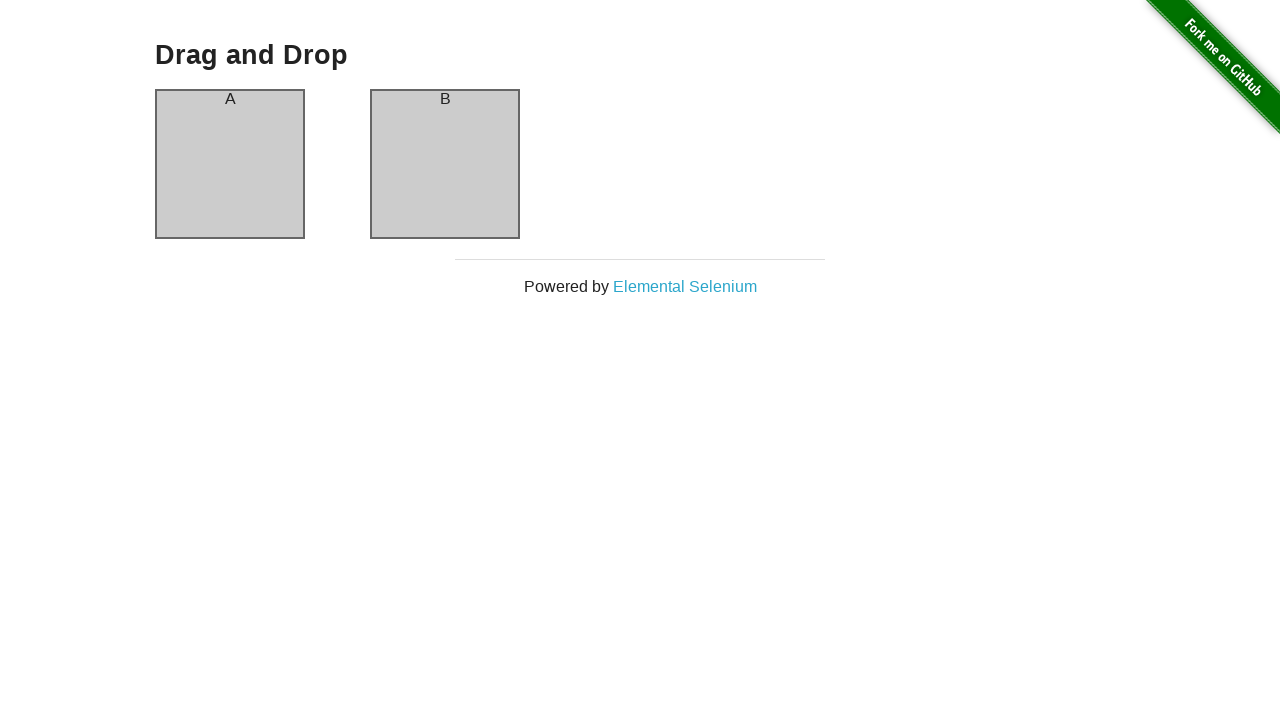

Dragged element A and dropped it on element B at (445, 164)
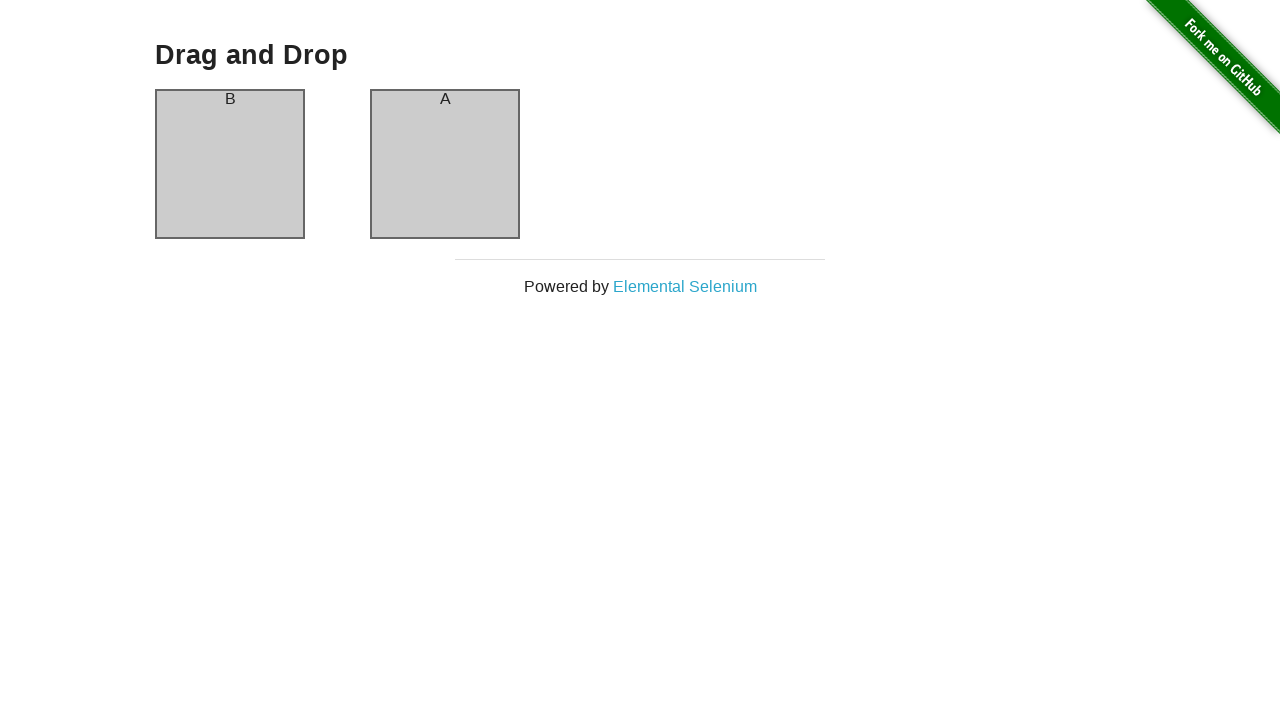

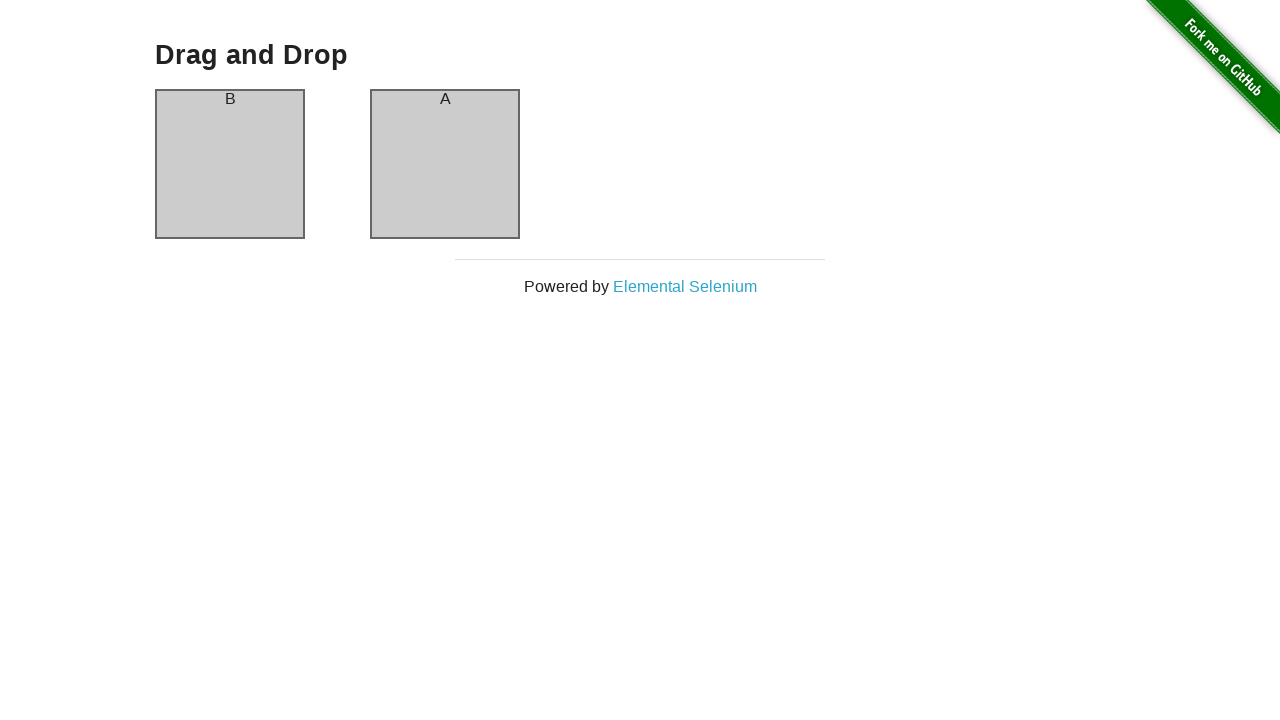